Locates all checkboxes within a web table and checks each one, verifying that each checkbox becomes checked after the action.

Starting URL: https://loopcamp.vercel.app/web-tables.html#

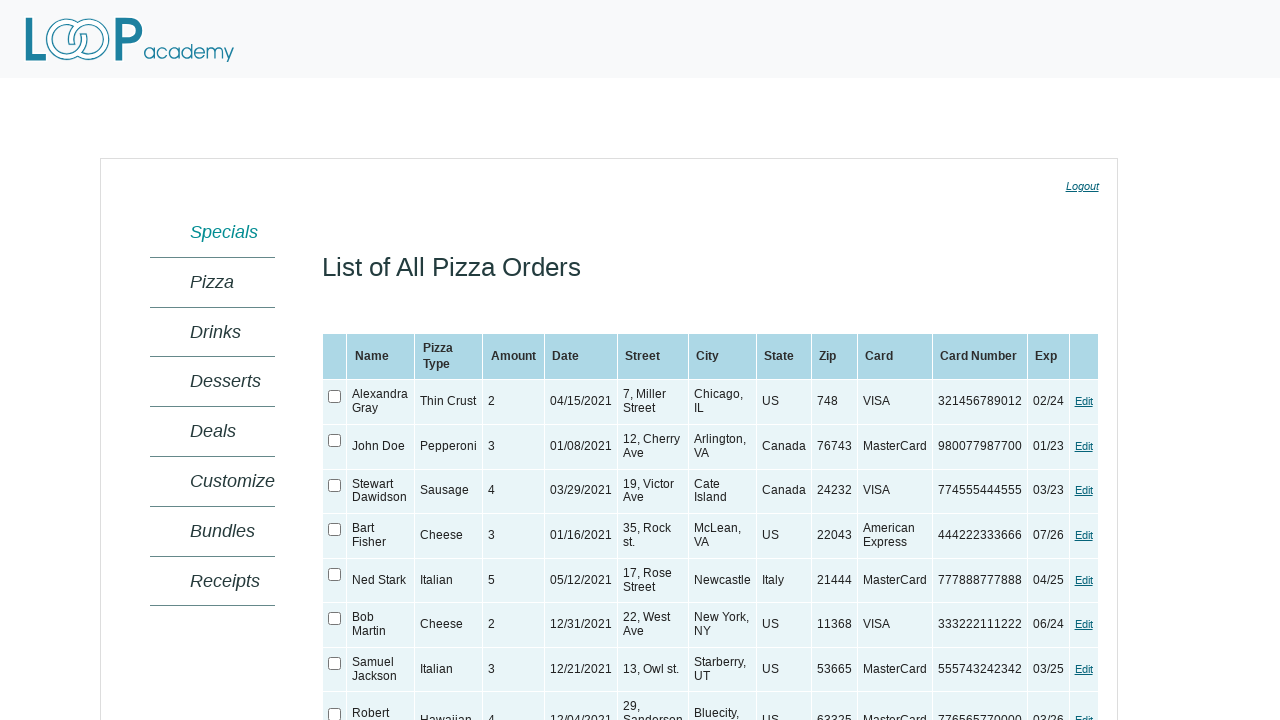

Web table loaded
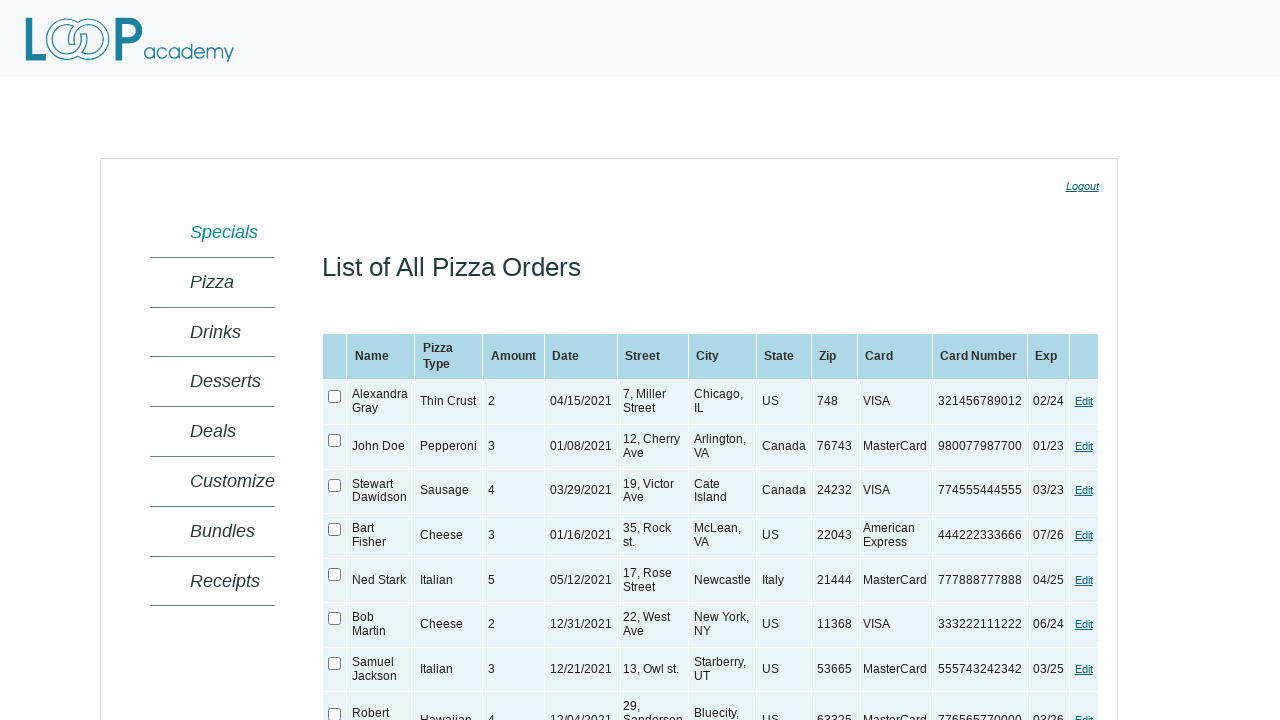

Located web table element
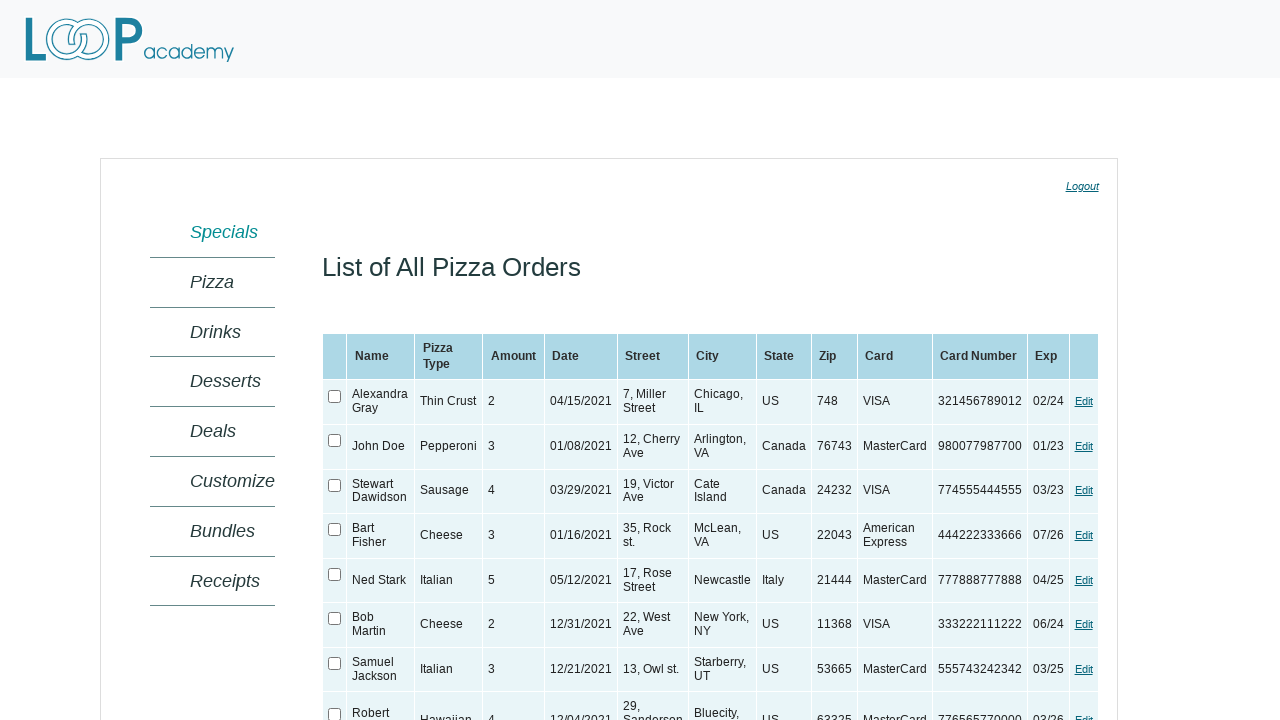

Found 8 checkboxes in the table
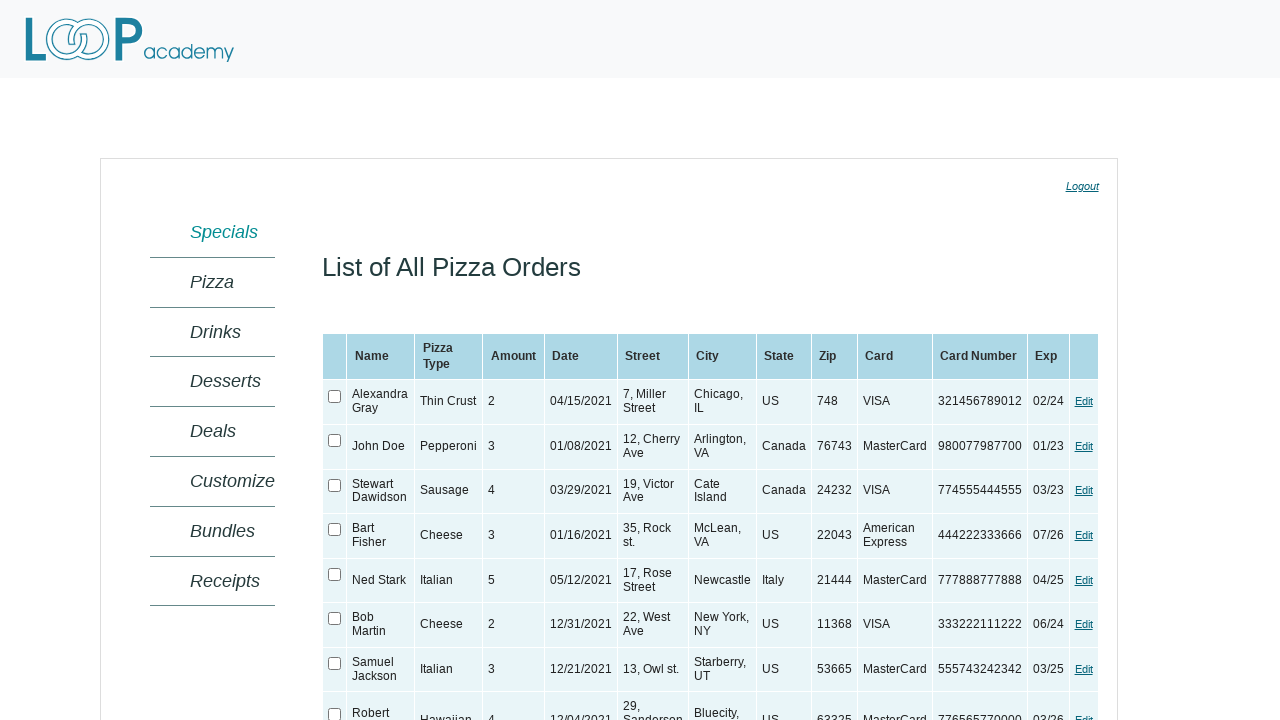

Checked a checkbox in the table at (335, 396) on xpath=//table[@class='SampleTable'] >> xpath=//input >> nth=0
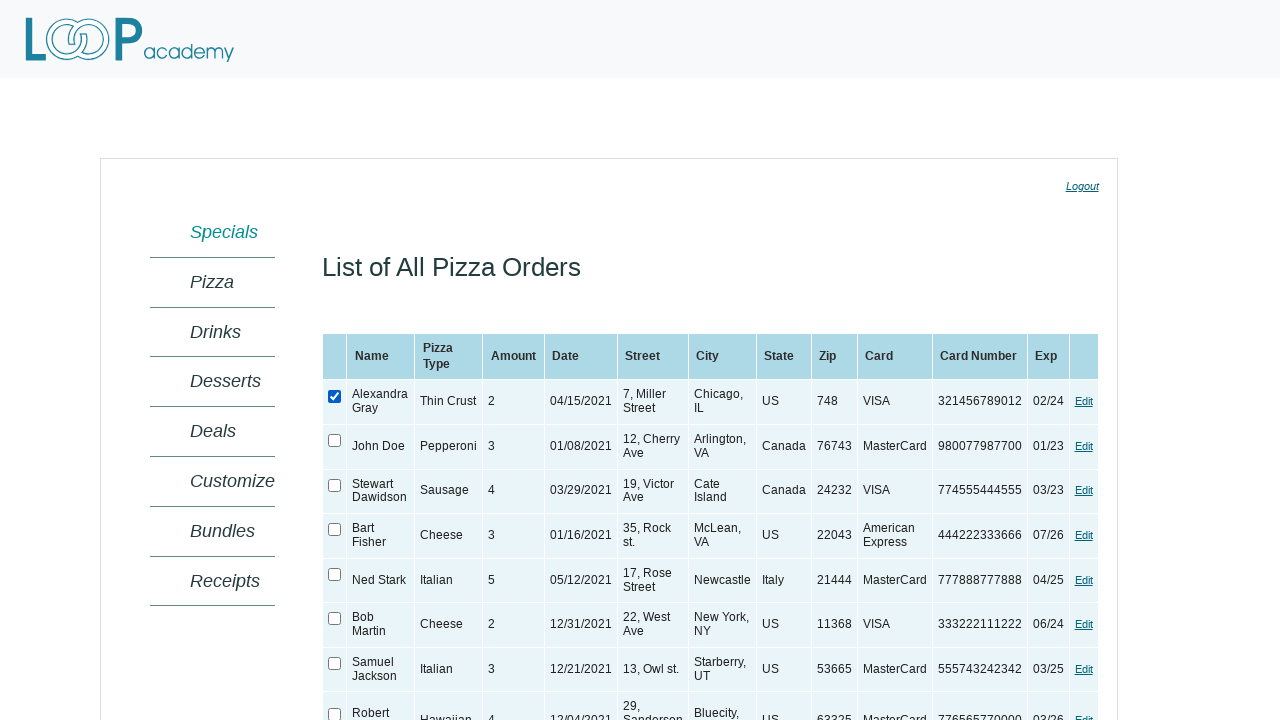

Verified checkbox is checked
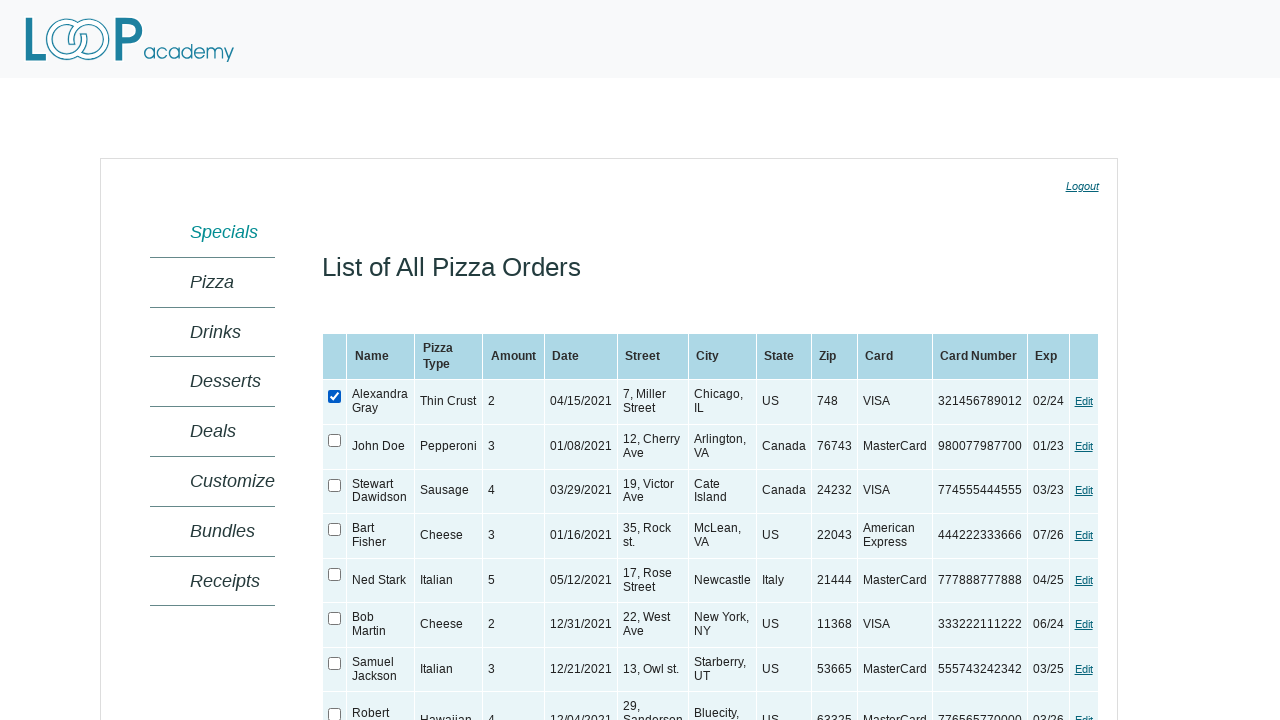

Checked a checkbox in the table at (335, 441) on xpath=//table[@class='SampleTable'] >> xpath=//input >> nth=1
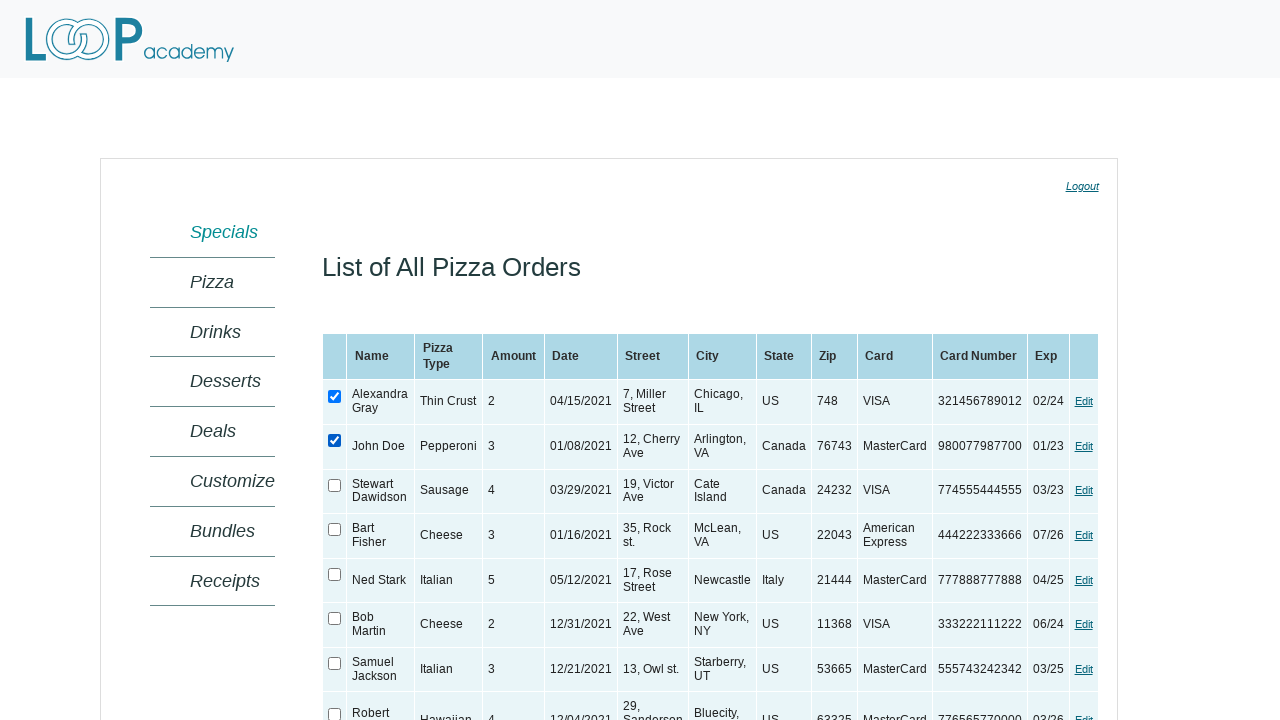

Verified checkbox is checked
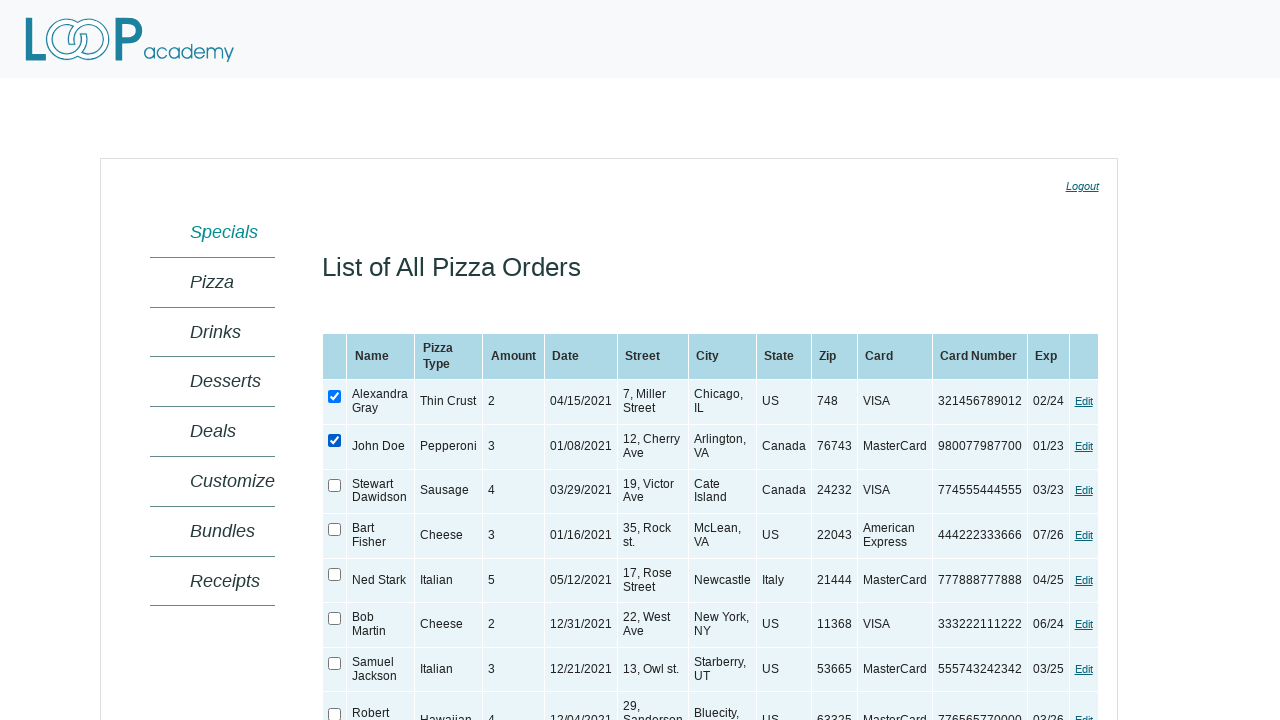

Checked a checkbox in the table at (335, 485) on xpath=//table[@class='SampleTable'] >> xpath=//input >> nth=2
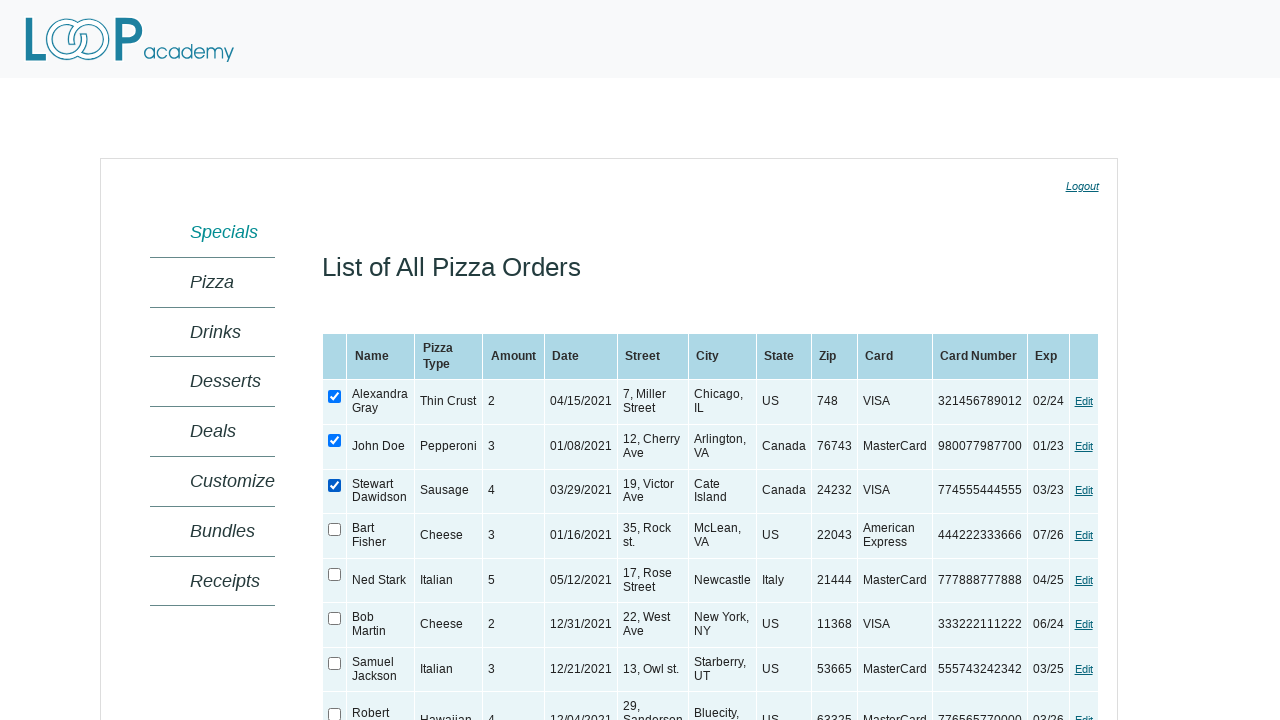

Verified checkbox is checked
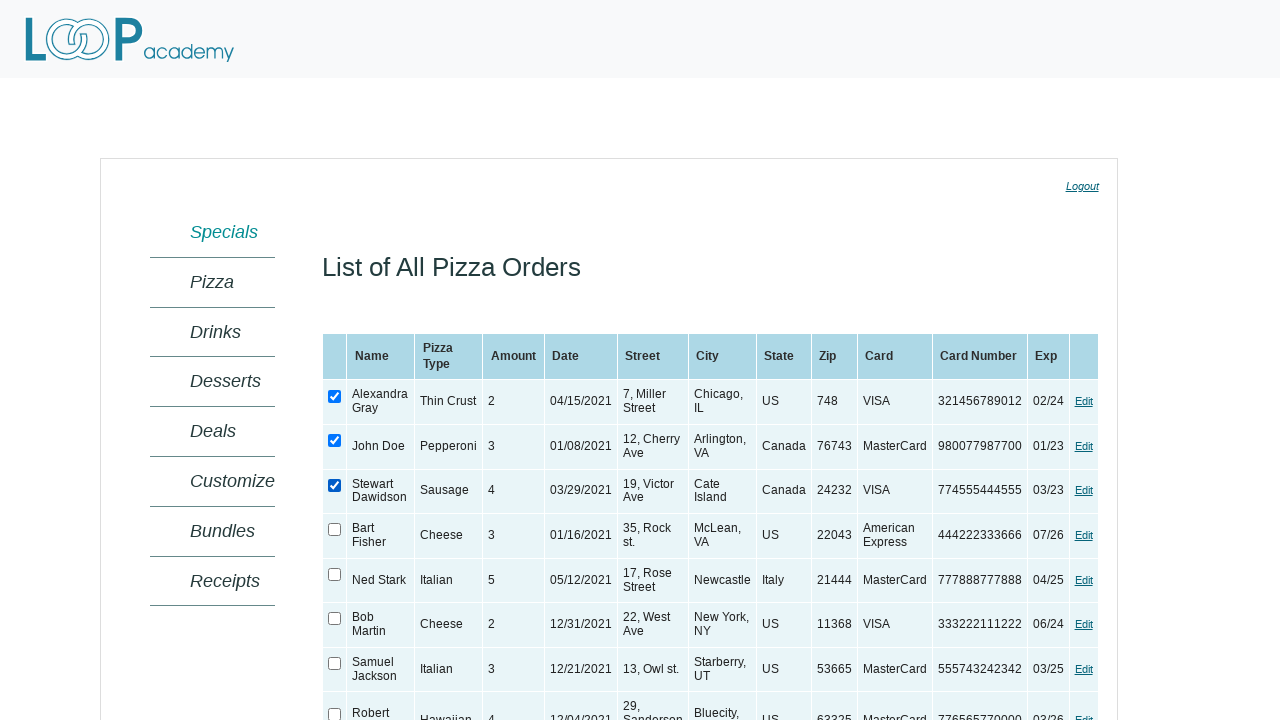

Checked a checkbox in the table at (335, 530) on xpath=//table[@class='SampleTable'] >> xpath=//input >> nth=3
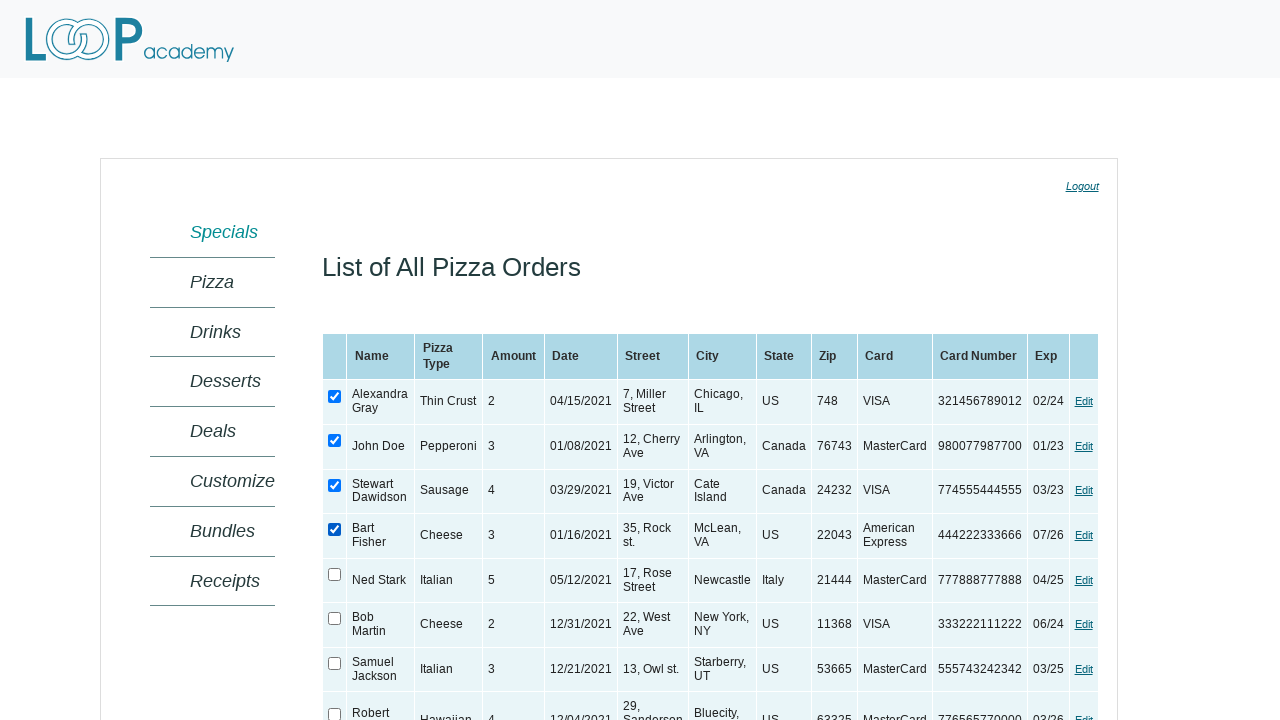

Verified checkbox is checked
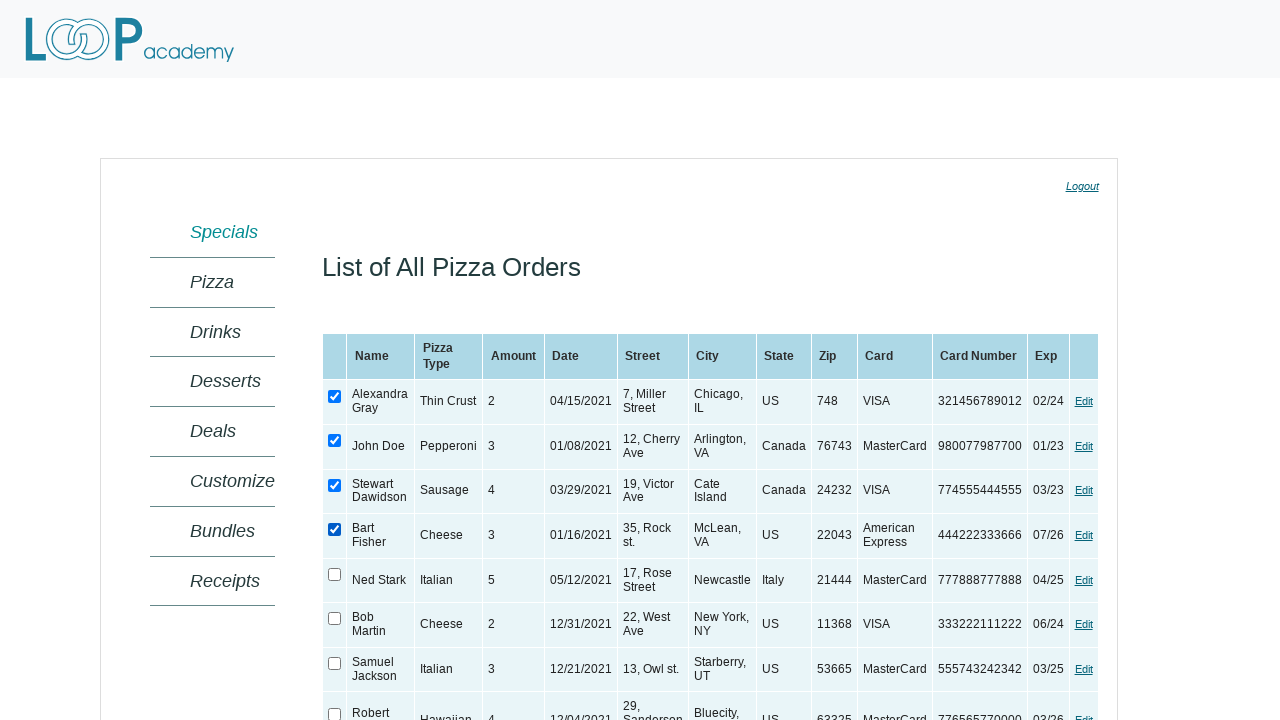

Checked a checkbox in the table at (335, 574) on xpath=//table[@class='SampleTable'] >> xpath=//input >> nth=4
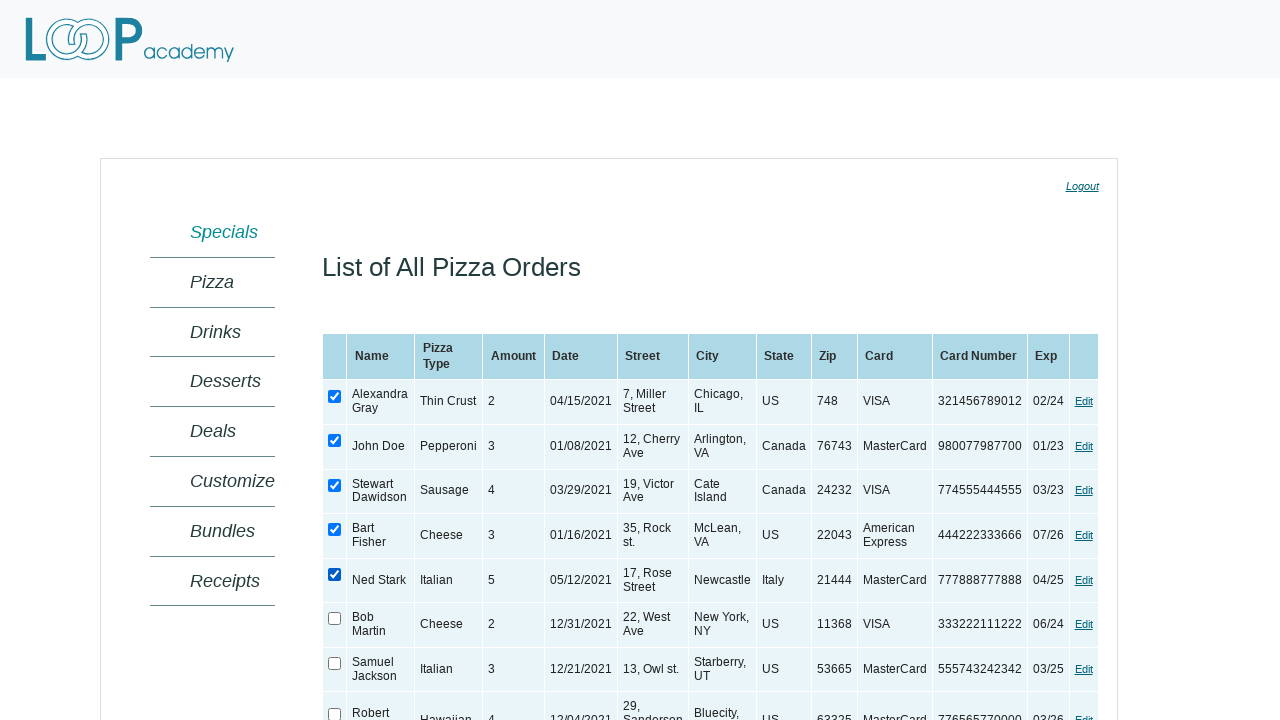

Verified checkbox is checked
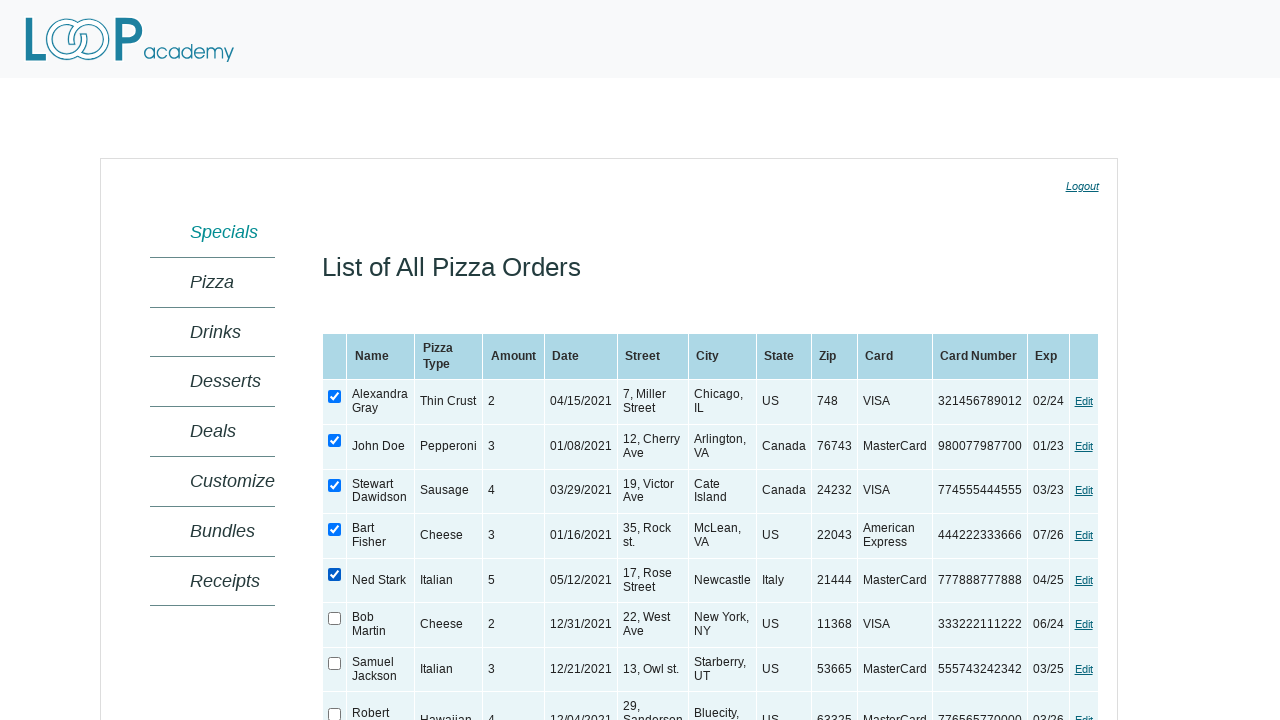

Checked a checkbox in the table at (335, 619) on xpath=//table[@class='SampleTable'] >> xpath=//input >> nth=5
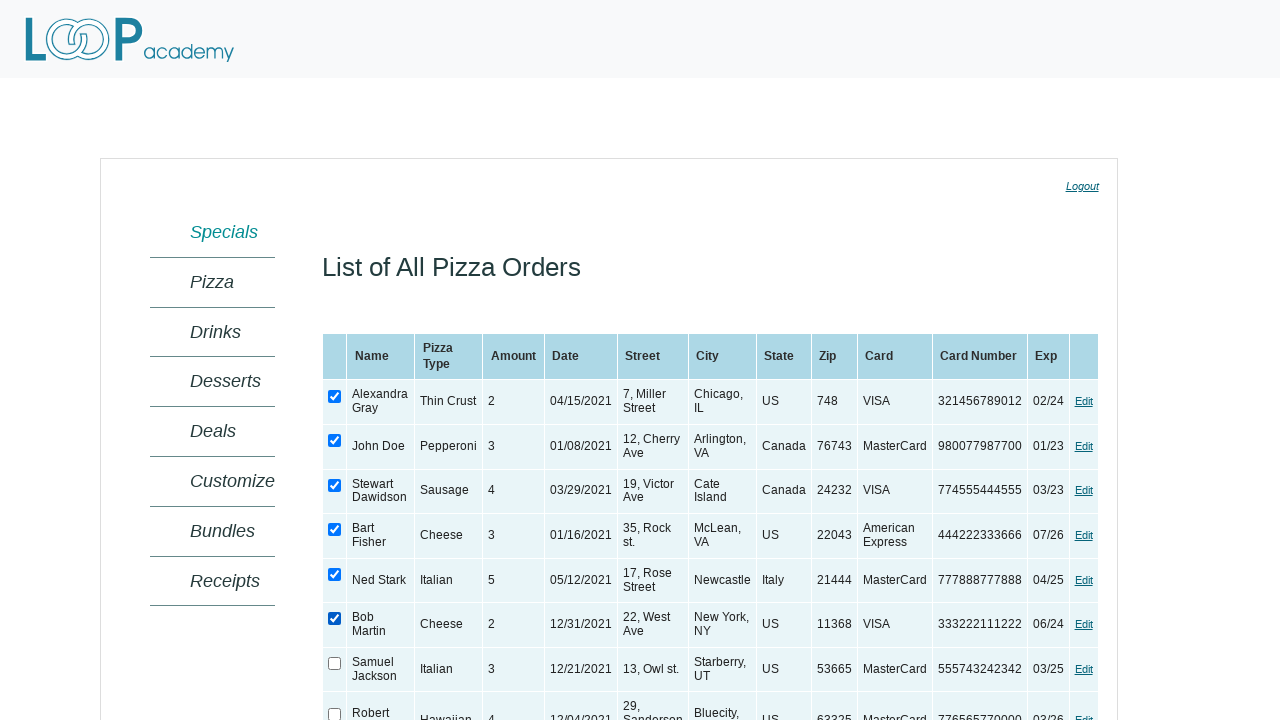

Verified checkbox is checked
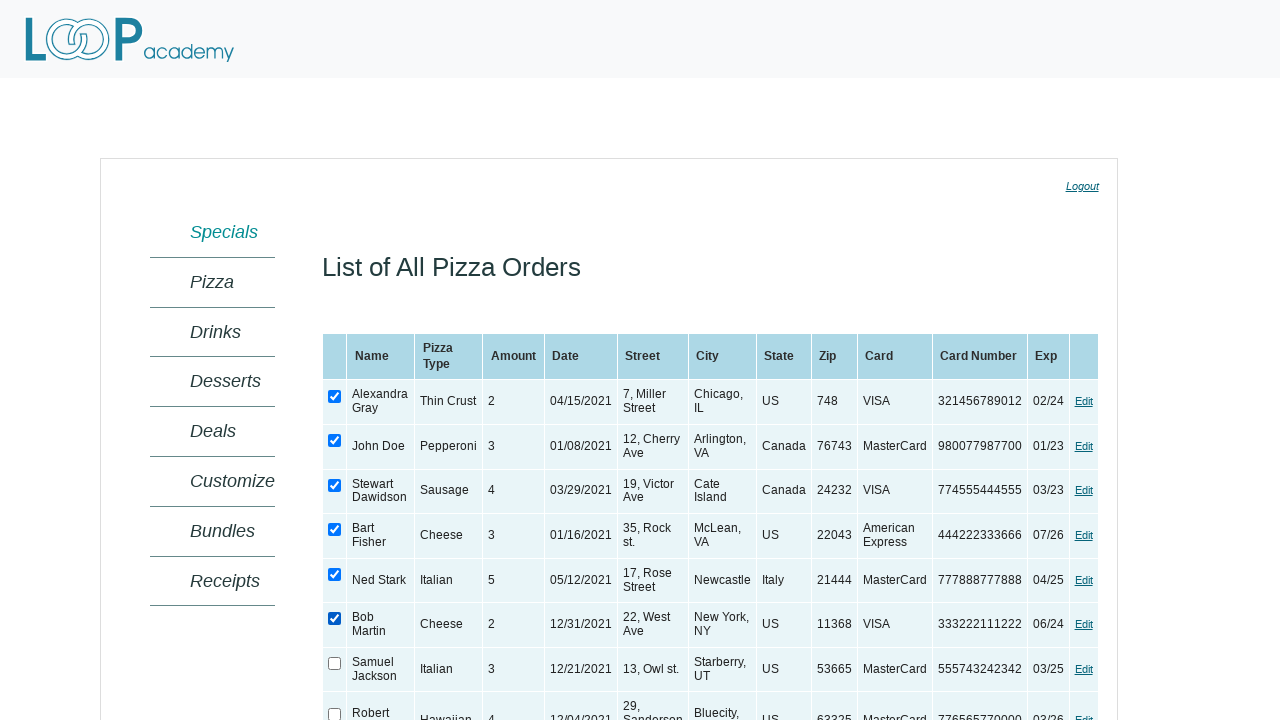

Checked a checkbox in the table at (335, 664) on xpath=//table[@class='SampleTable'] >> xpath=//input >> nth=6
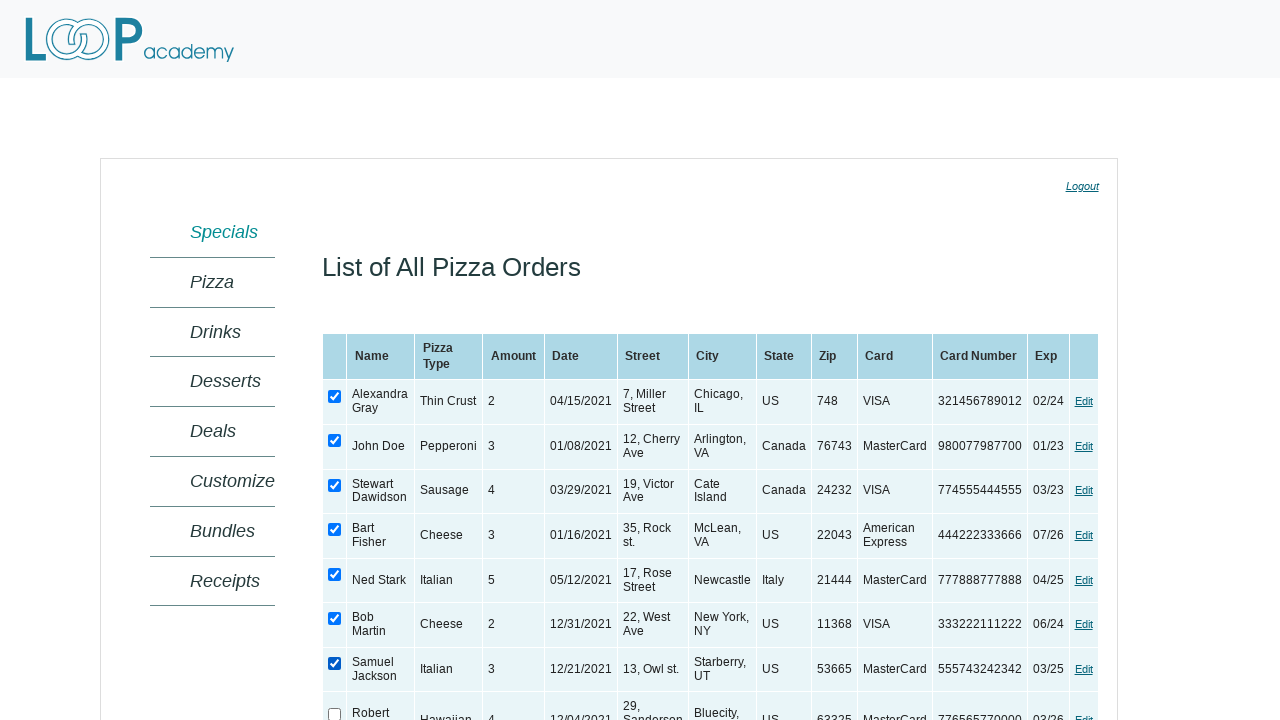

Verified checkbox is checked
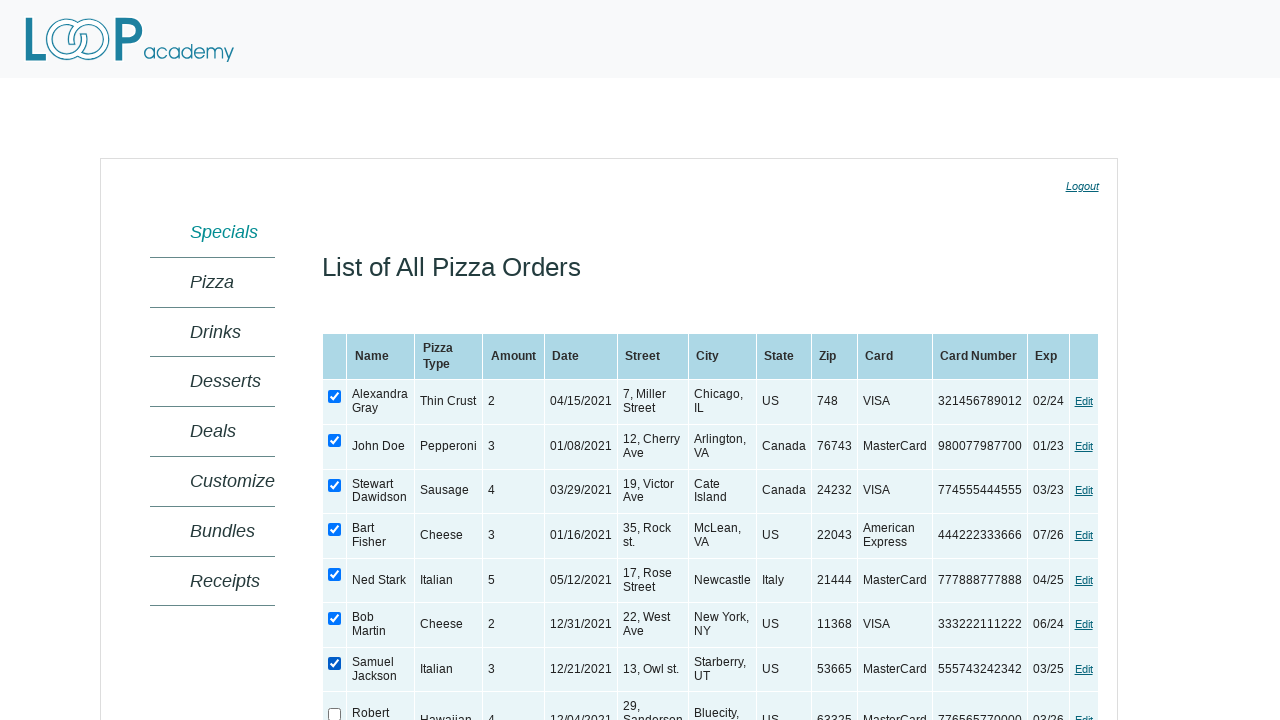

Checked a checkbox in the table at (335, 714) on xpath=//table[@class='SampleTable'] >> xpath=//input >> nth=7
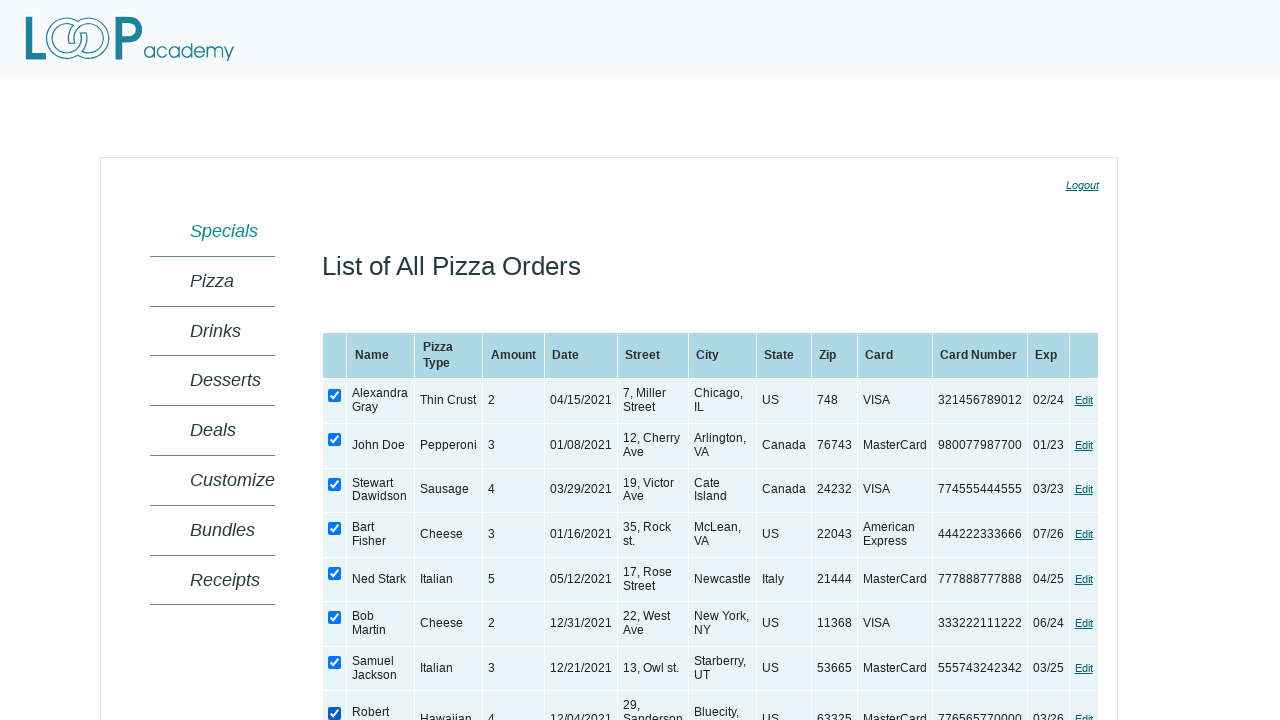

Verified checkbox is checked
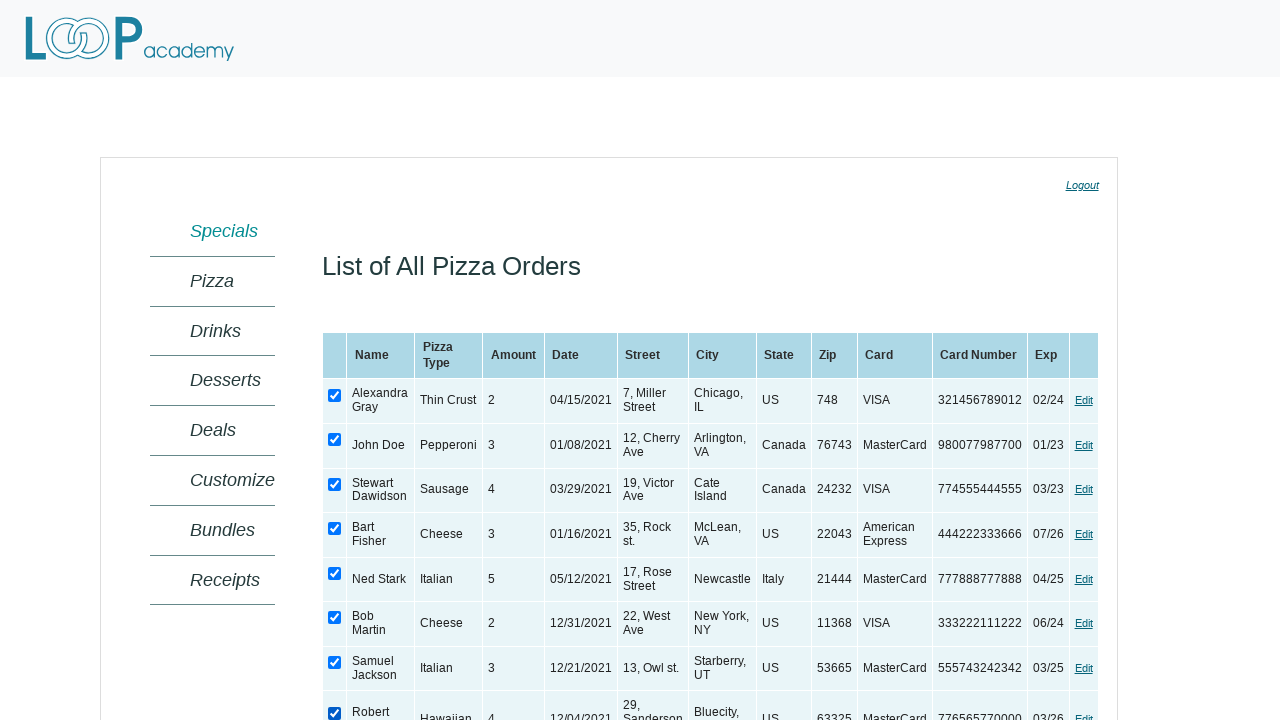

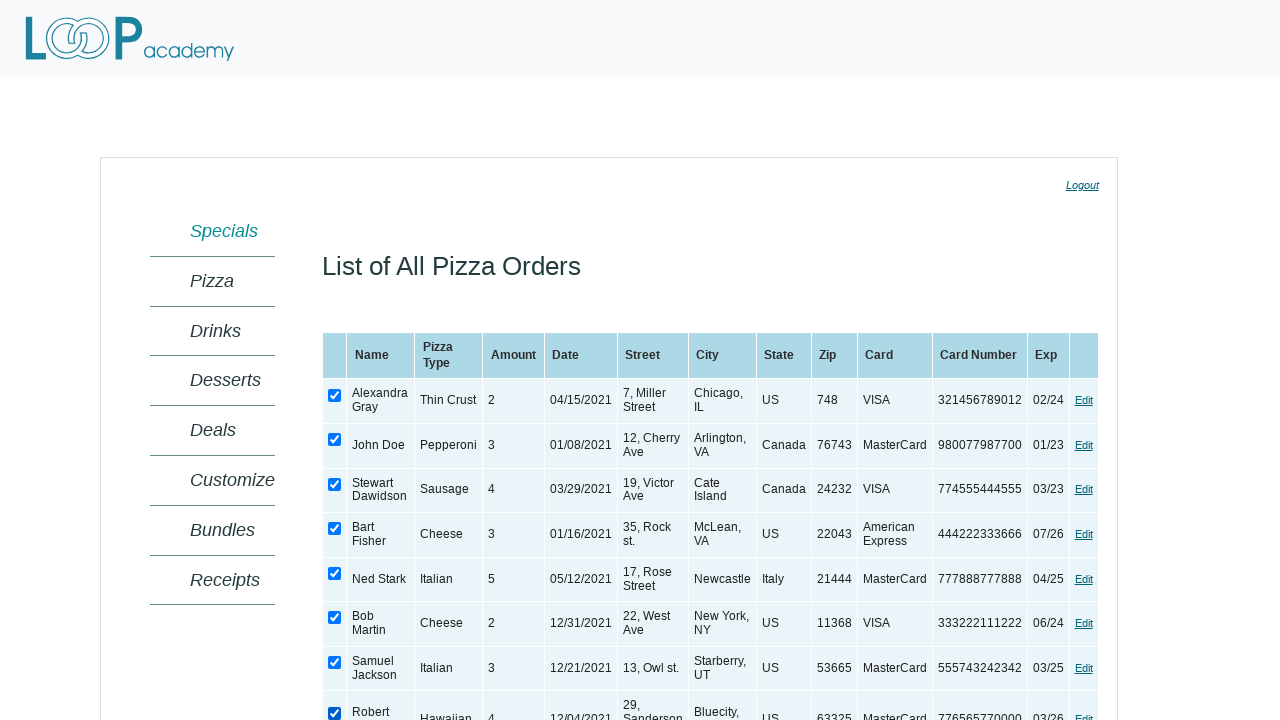